Tests the dynamic table functionality by expanding the Table Data section, entering JSON data into the text area, and clicking the refresh button to populate the table.

Starting URL: https://testpages.herokuapp.com/styled/tag/dynamic-table.html

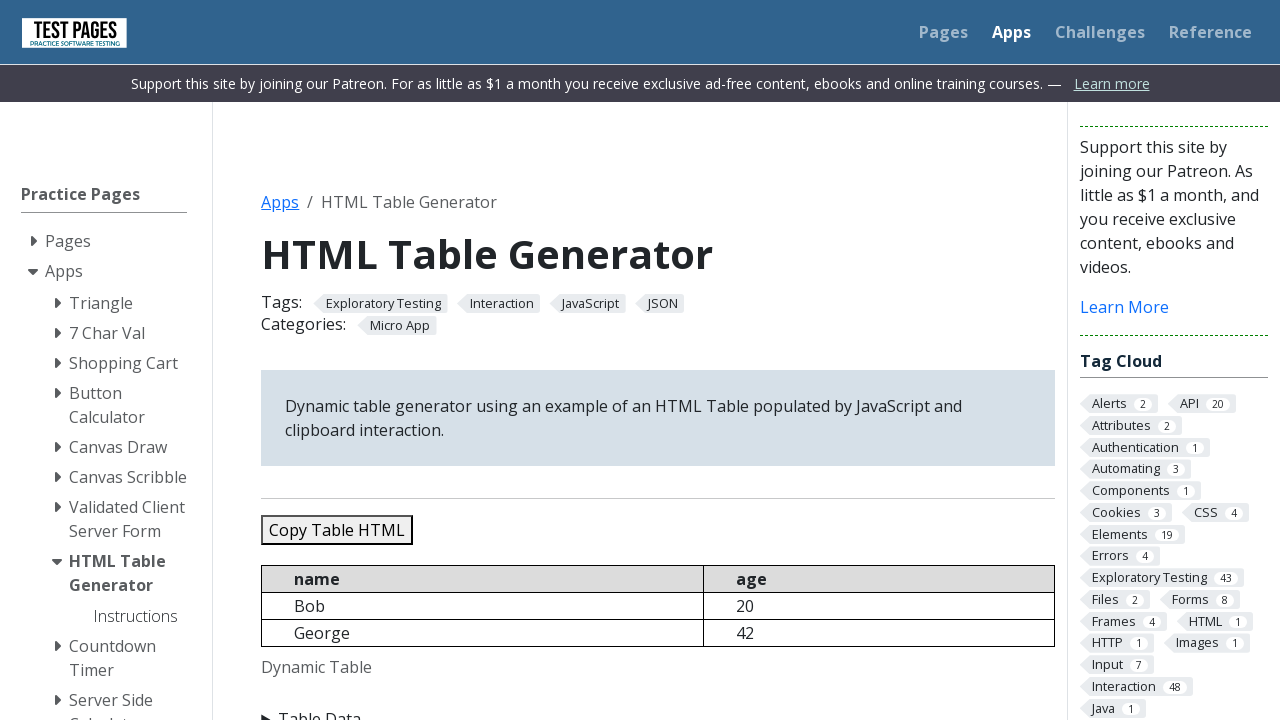

Clicked on 'Table Data' summary to expand the section at (658, 708) on xpath=//summary[text()='Table Data']
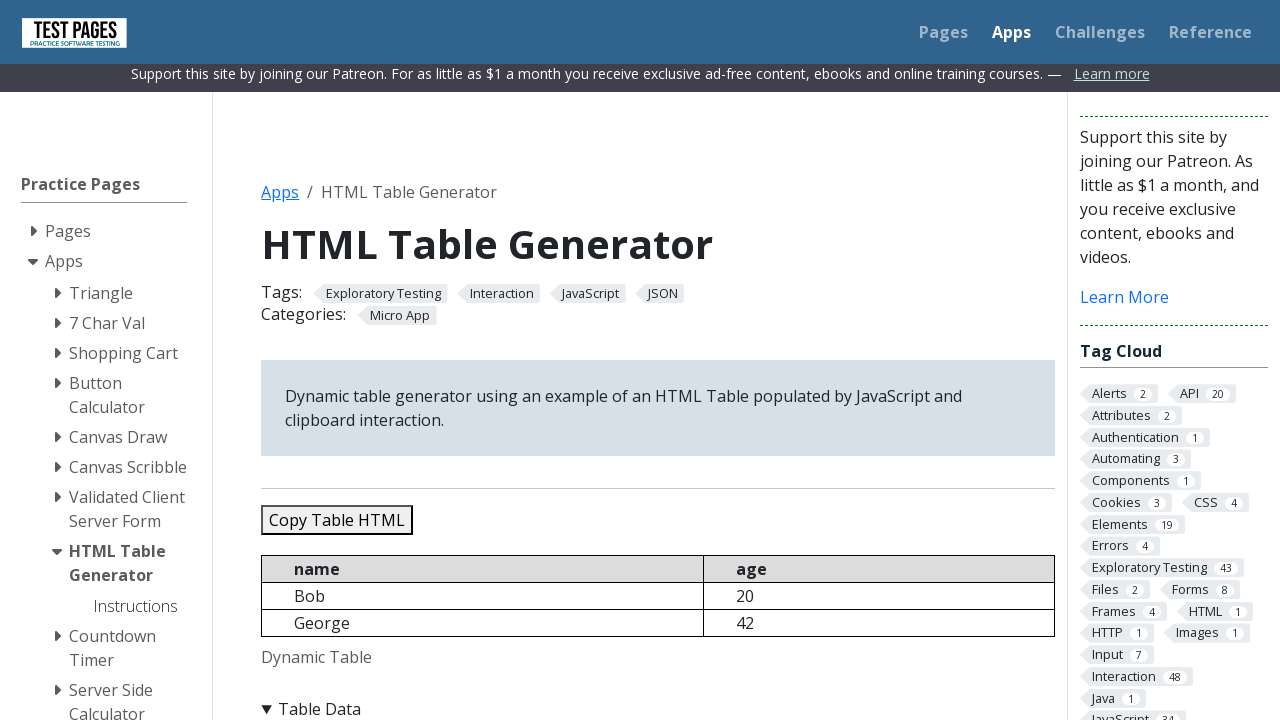

Filled textarea with sample JSON data containing three person records on #jsondata
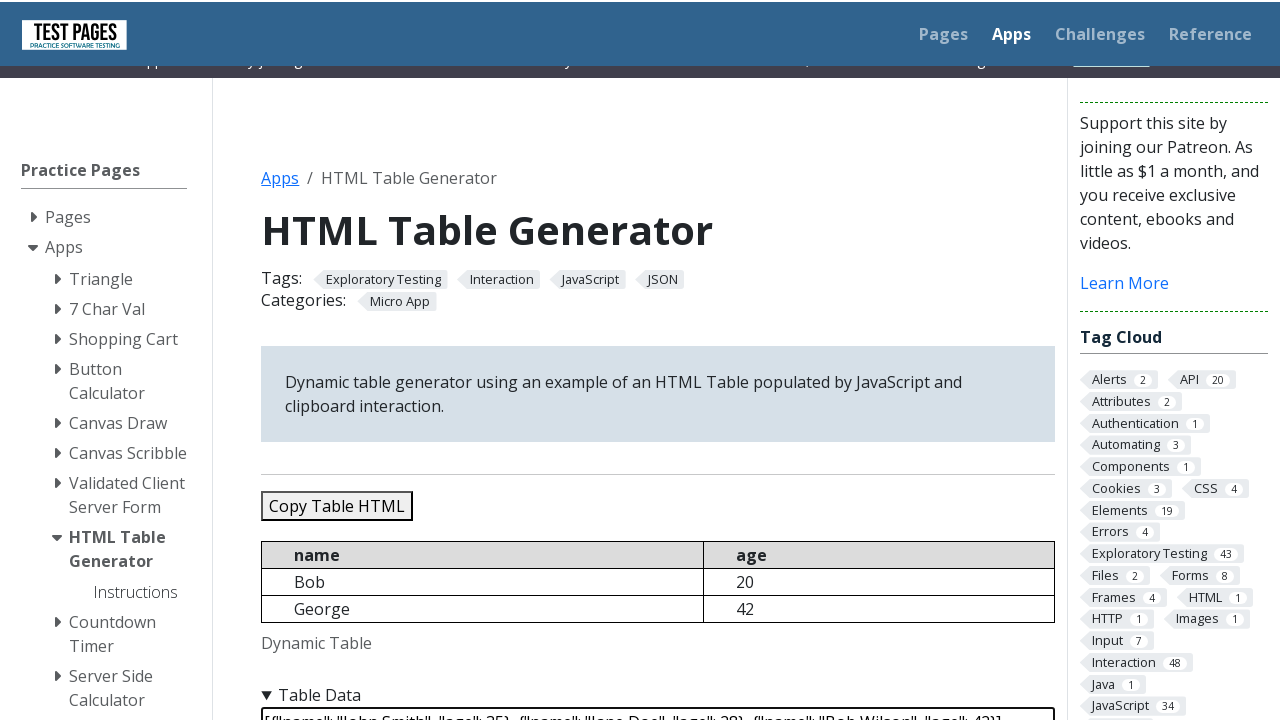

Clicked the refresh button to populate the dynamic table at (359, 360) on #refreshtable
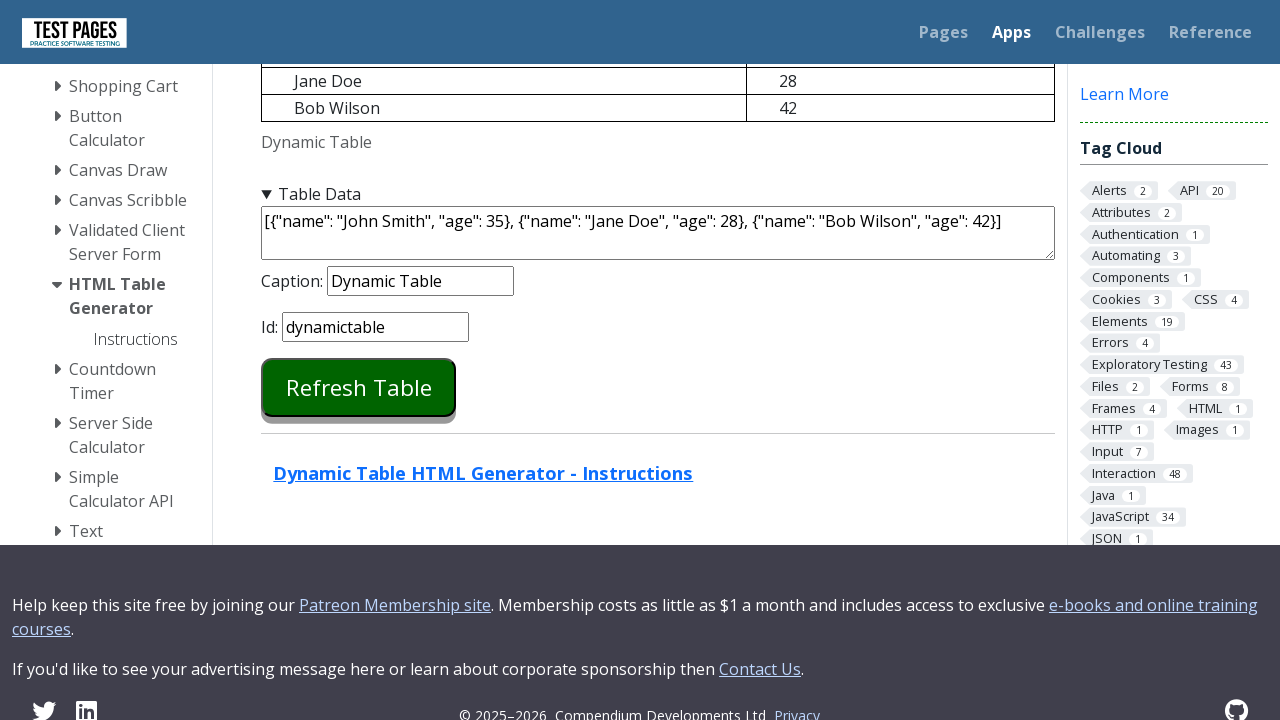

Waited for the table to be populated and visible
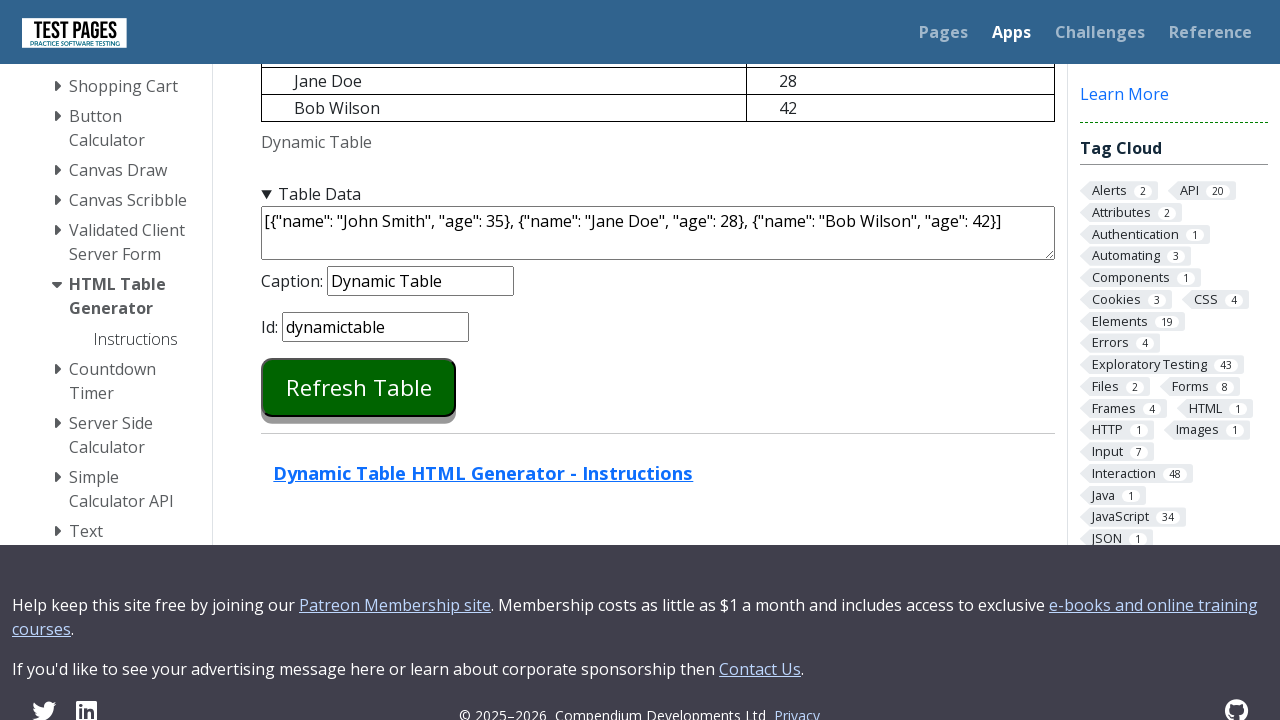

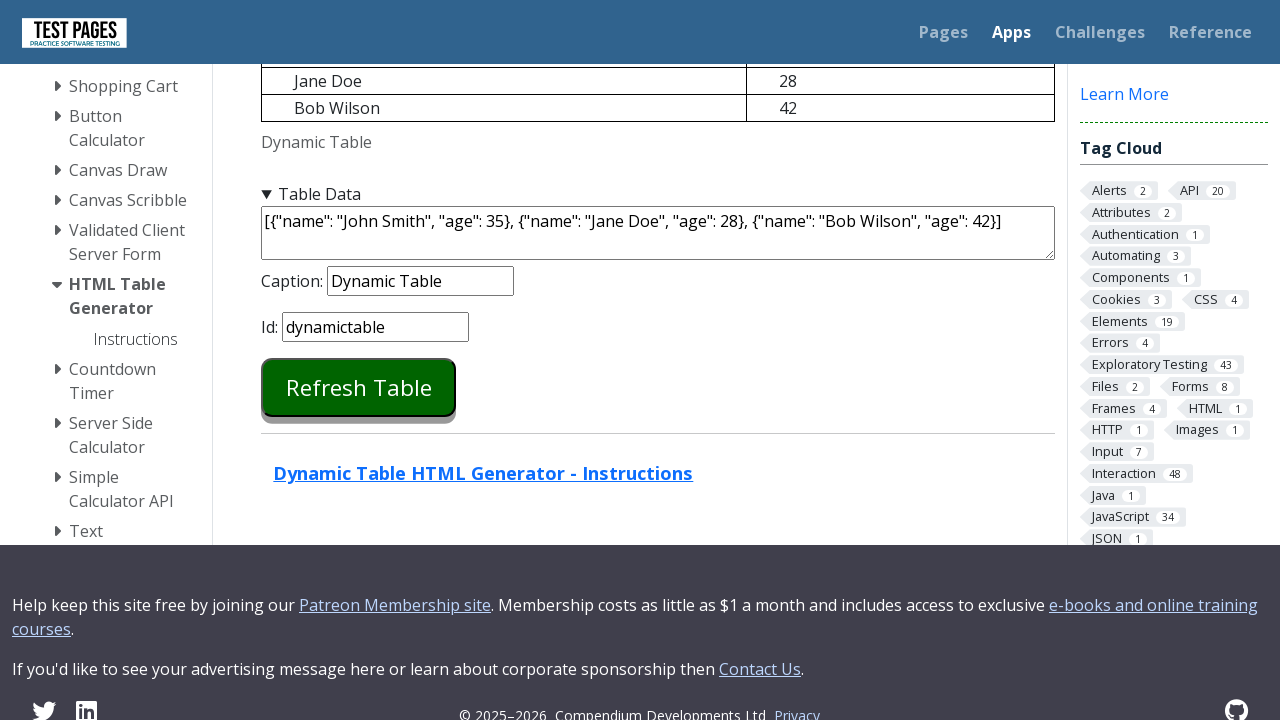